Navigates to Mockaroo website and clicks on the pricing link

Starting URL: https://www.mockaroo.com/

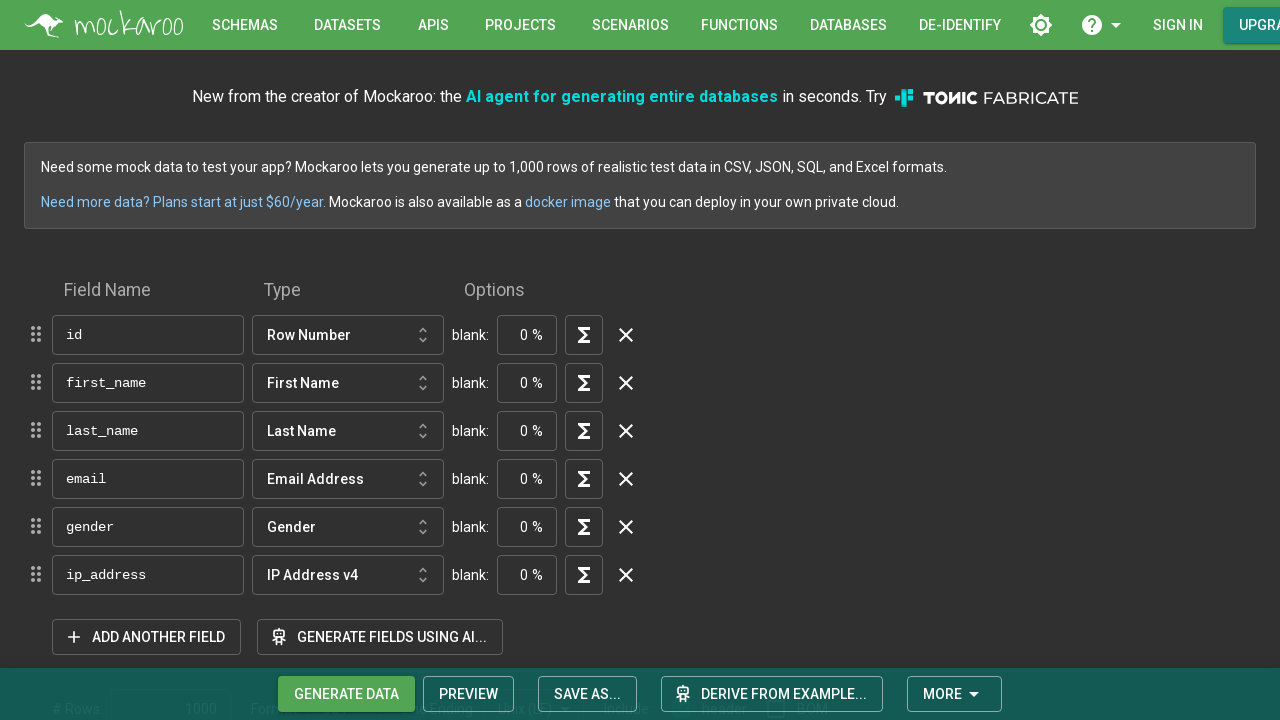

Navigated to Mockaroo website
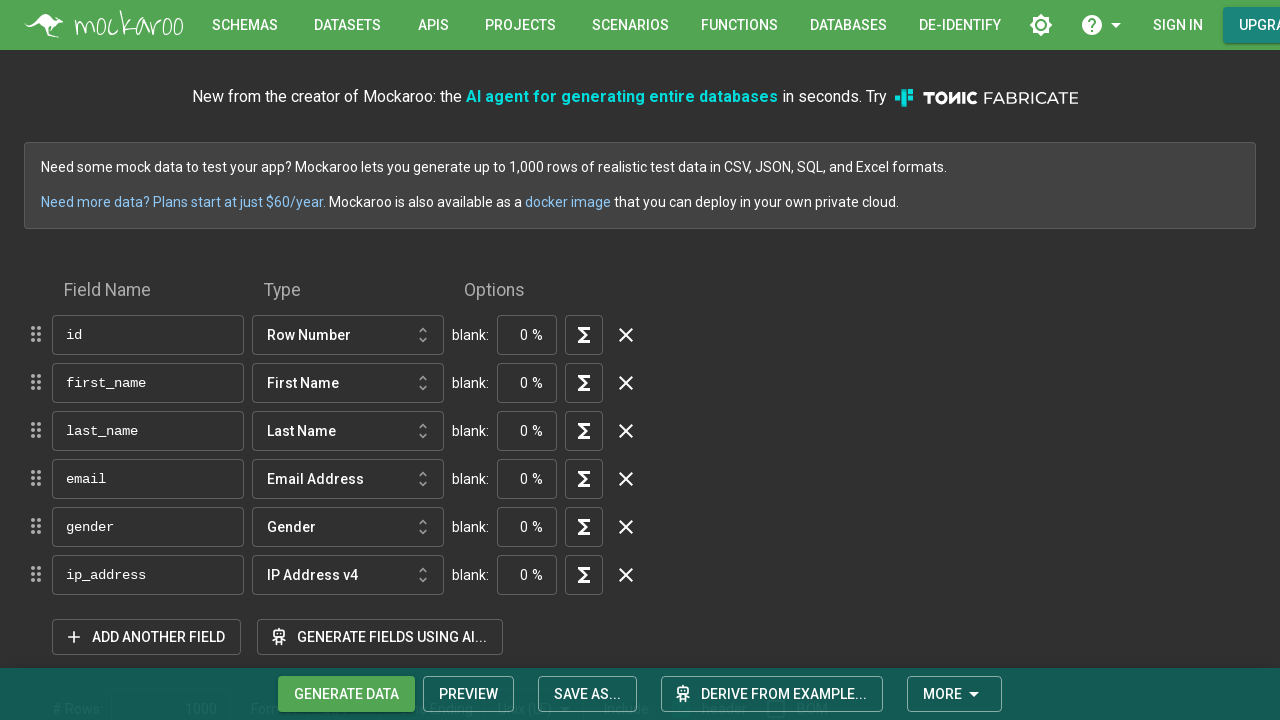

Clicked on the pricing link at (1252, 25) on a[href='/pricing']
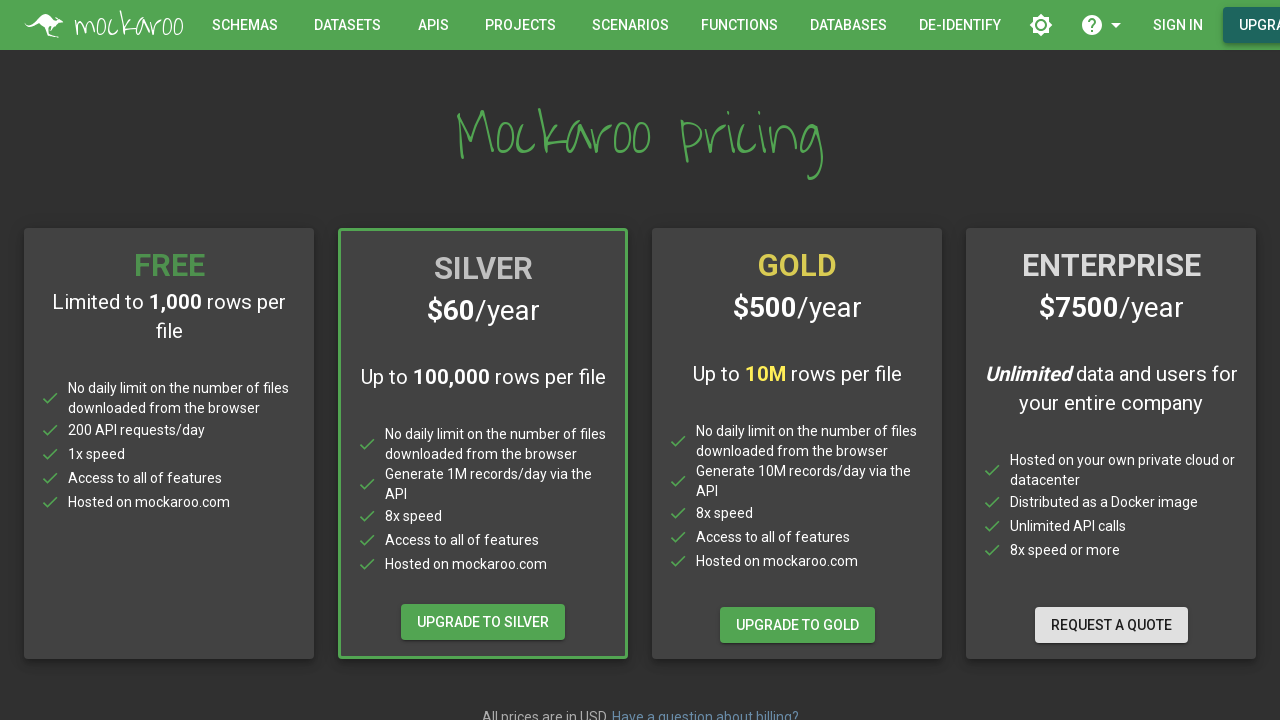

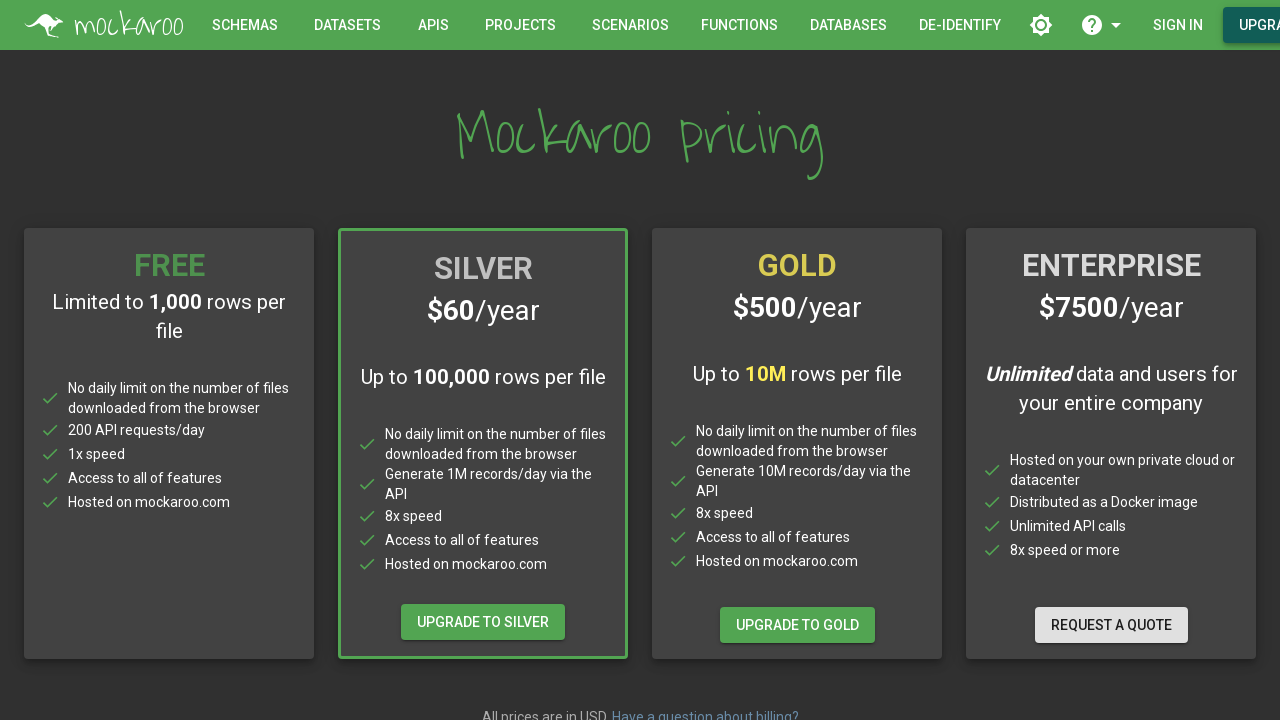